Tests drag and drop functionality on jQuery UI demo page by dragging an element and dropping it onto a target area

Starting URL: https://jqueryui.com/

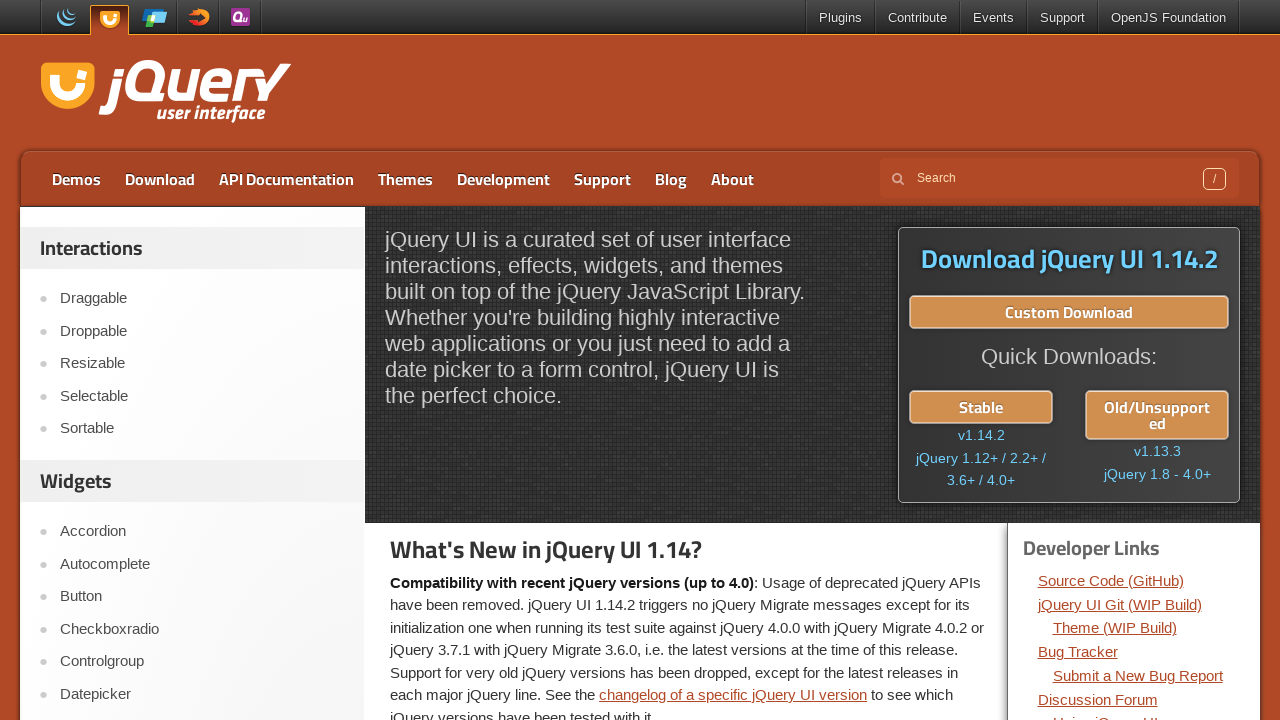

Clicked on the Droppable menu item at (202, 331) on text='Droppable'
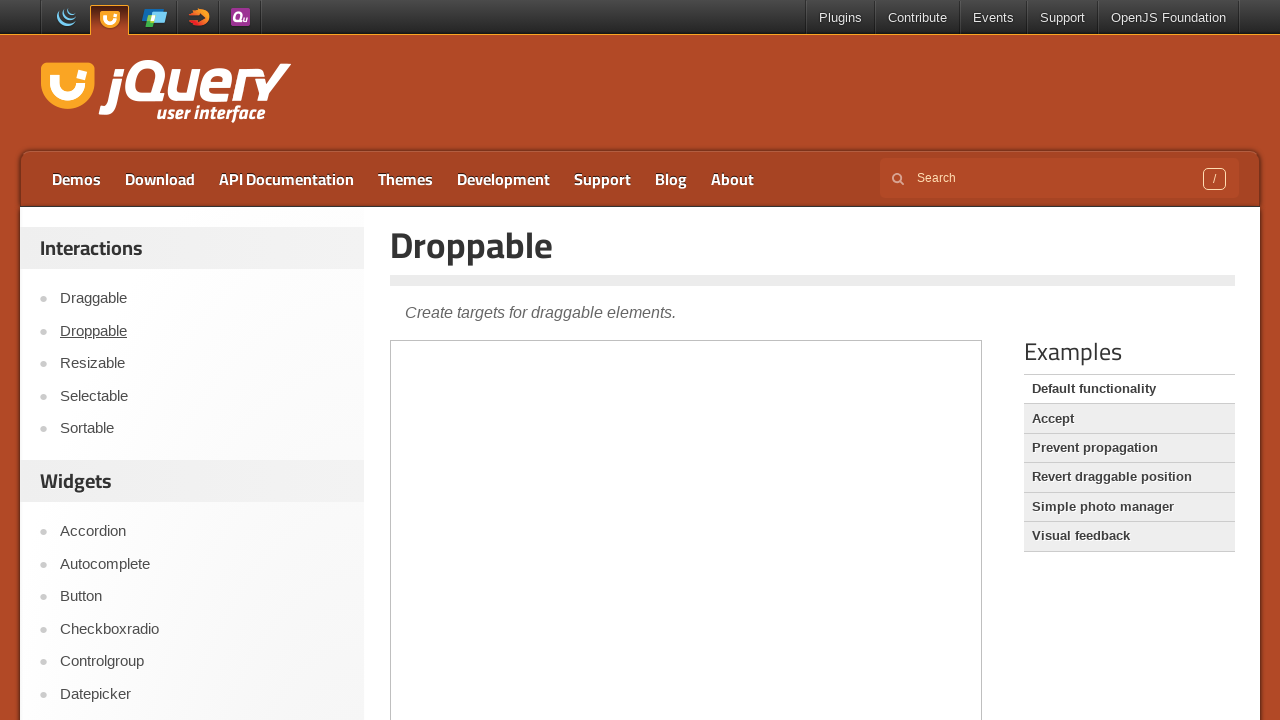

Waited for iframe to load
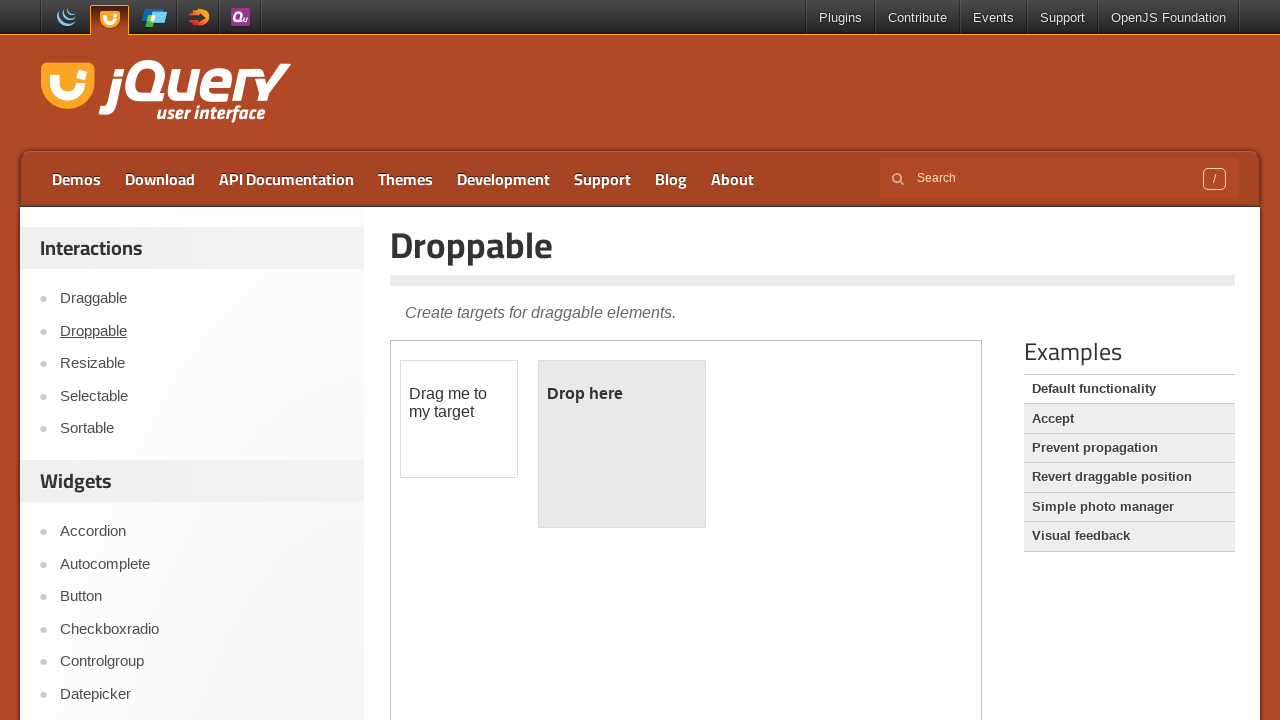

Located and selected the first iframe
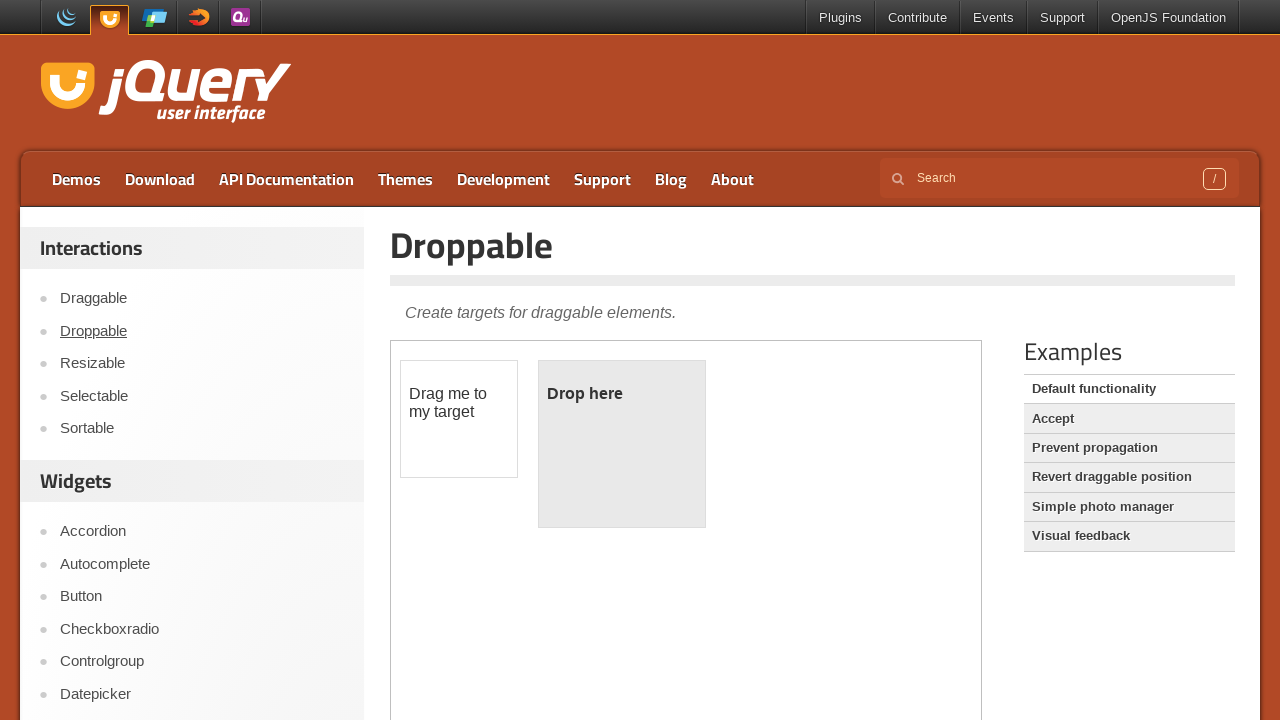

Located the draggable element with id 'draggable'
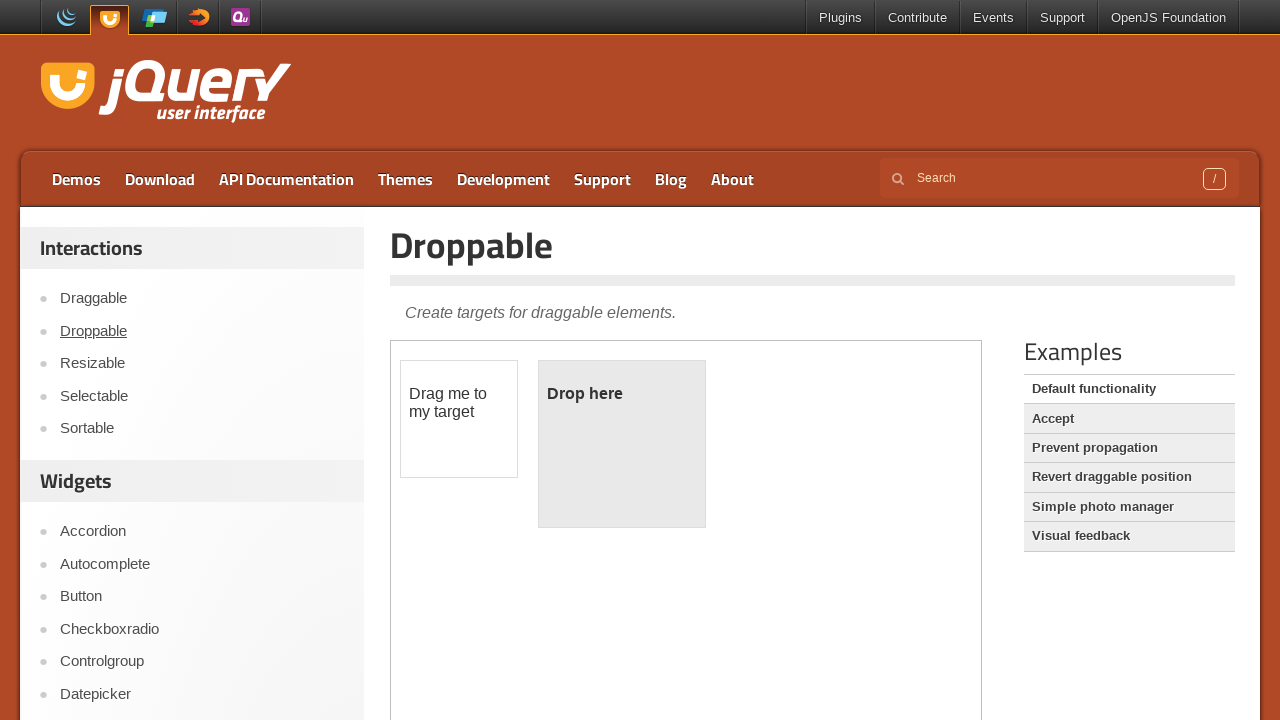

Located the droppable target element with id 'droppable'
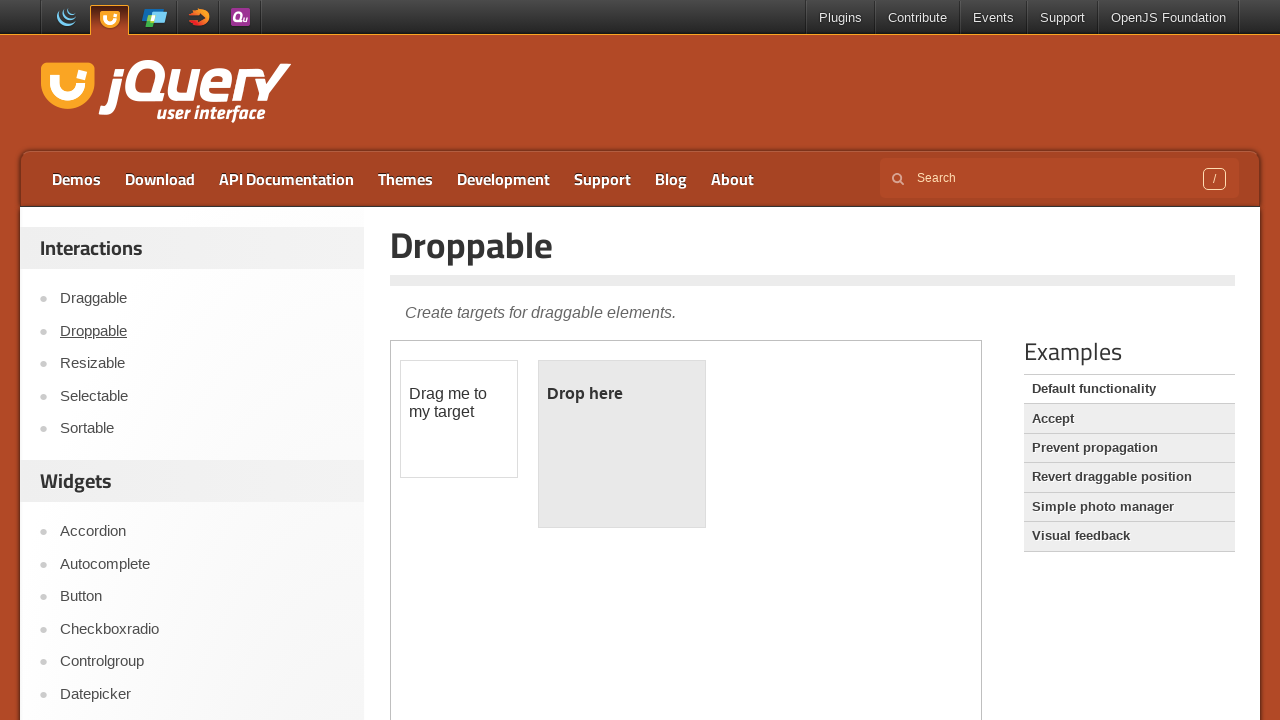

Dragged the draggable element onto the droppable target at (622, 444)
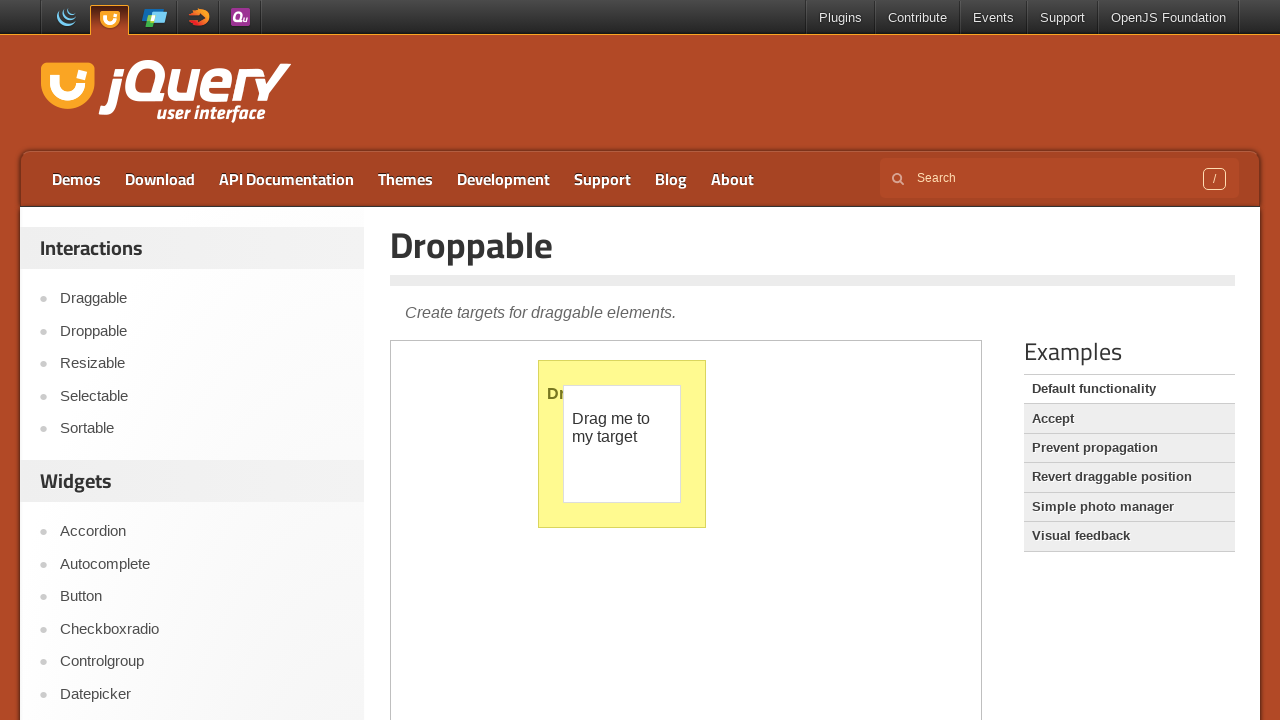

Retrieved text content from the droppable element to verify drop success
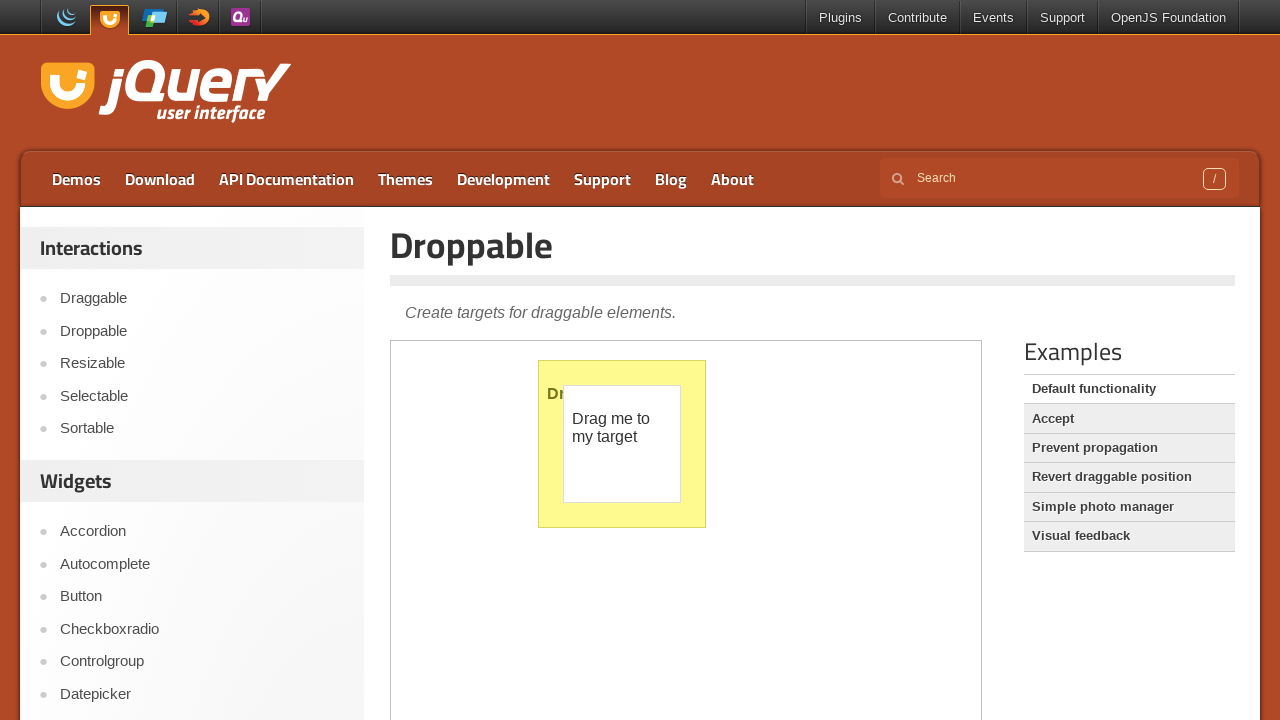

Verified that 'Dropped' text is present in the droppable element
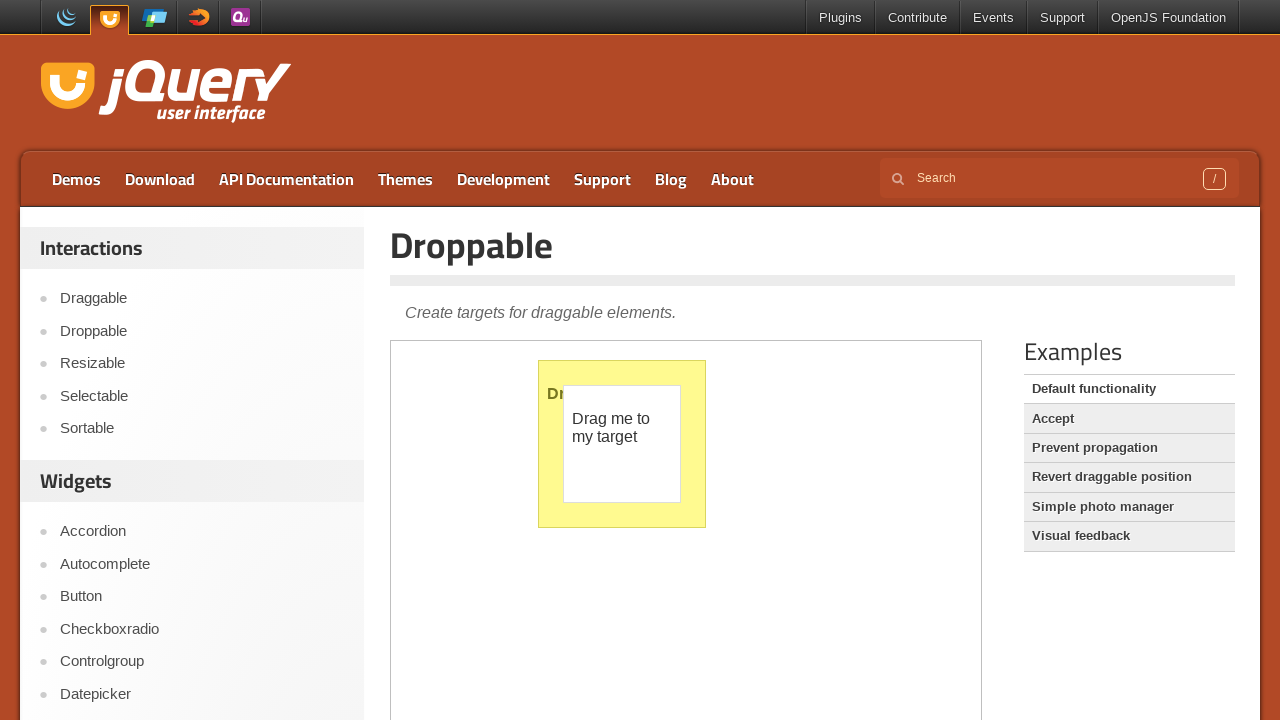

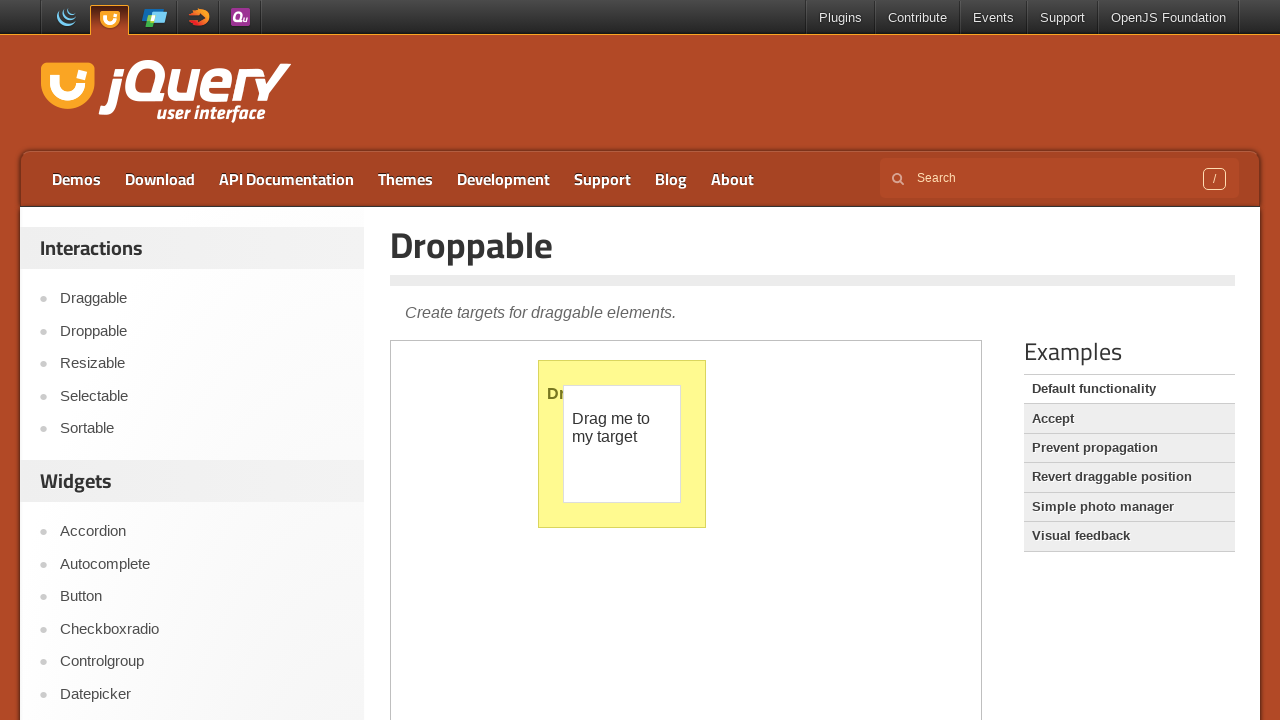